Opens a blog page and clicks on a link to open a popup window, then closes all browser windows

Starting URL: https://omayo.blogspot.com

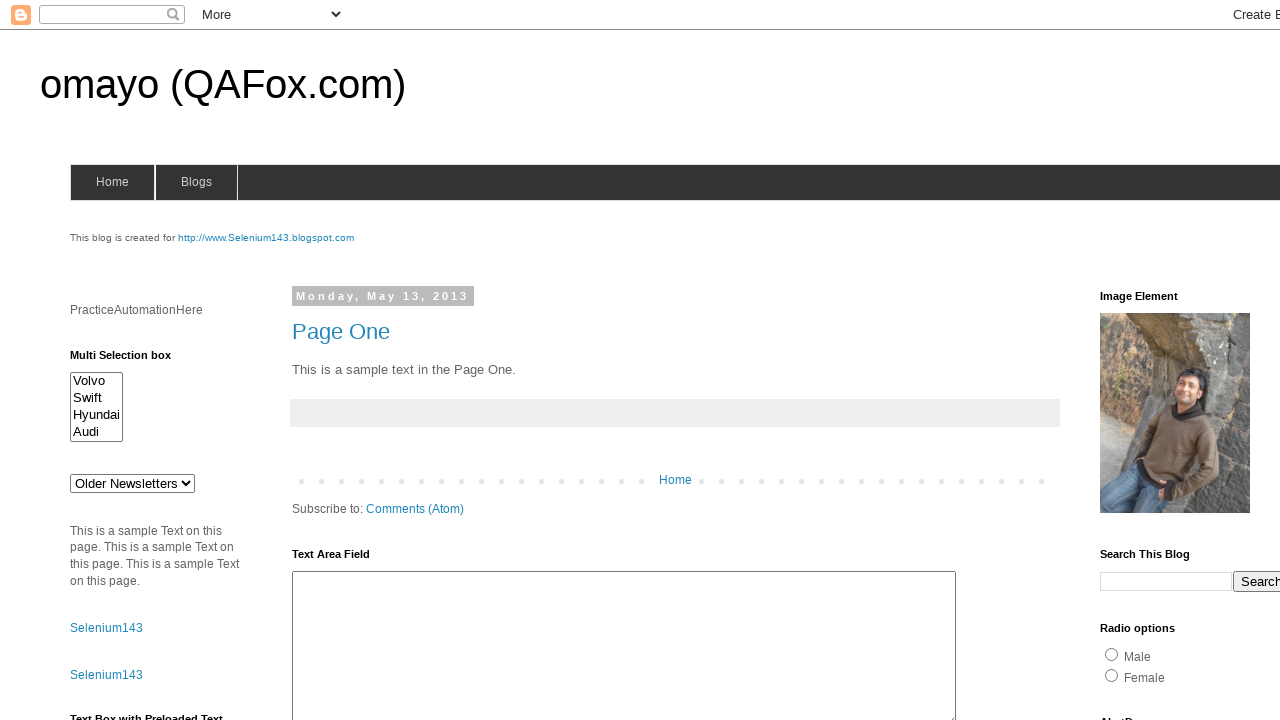

Clicked link to open popup window at (132, 360) on text=Open a popup window
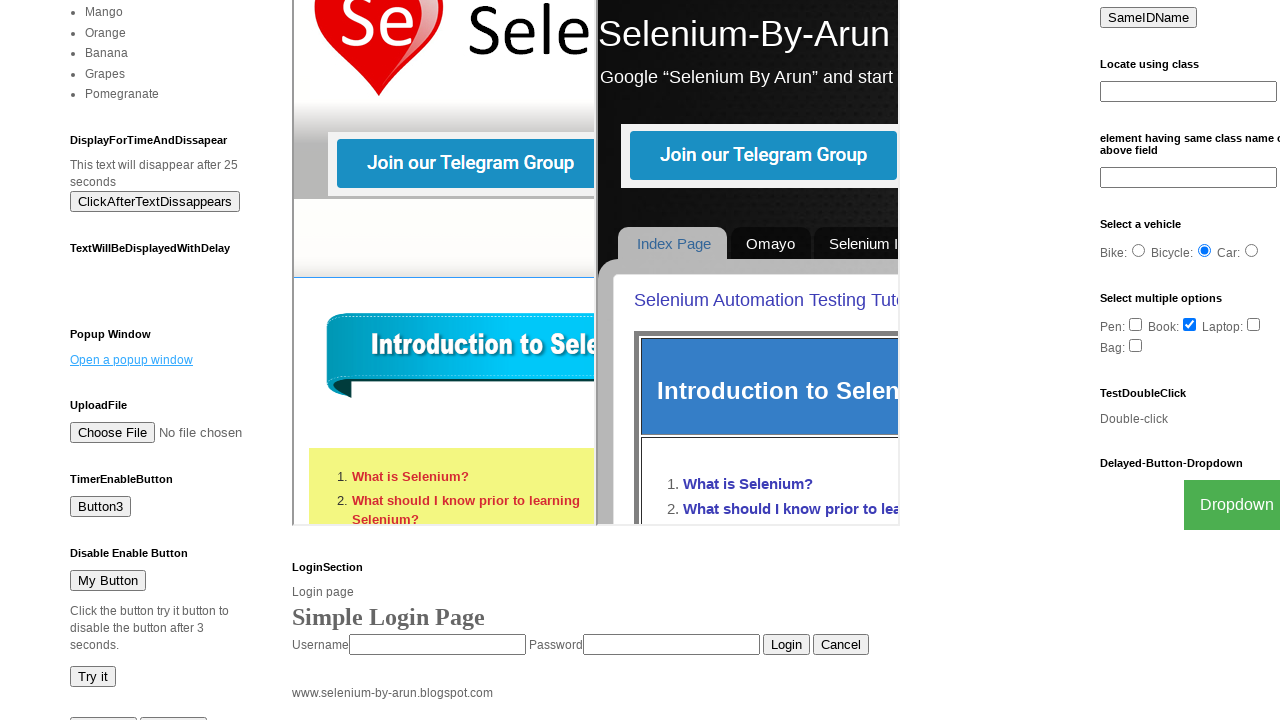

Waited 2 seconds for popup to open
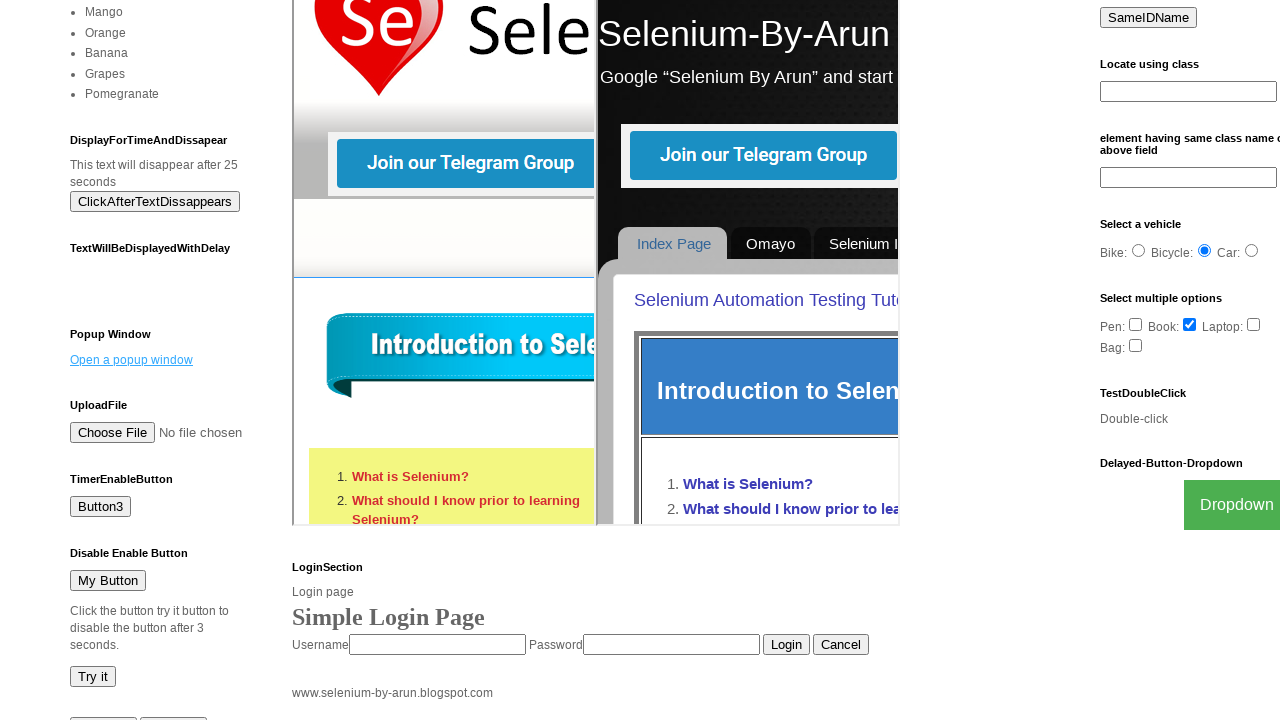

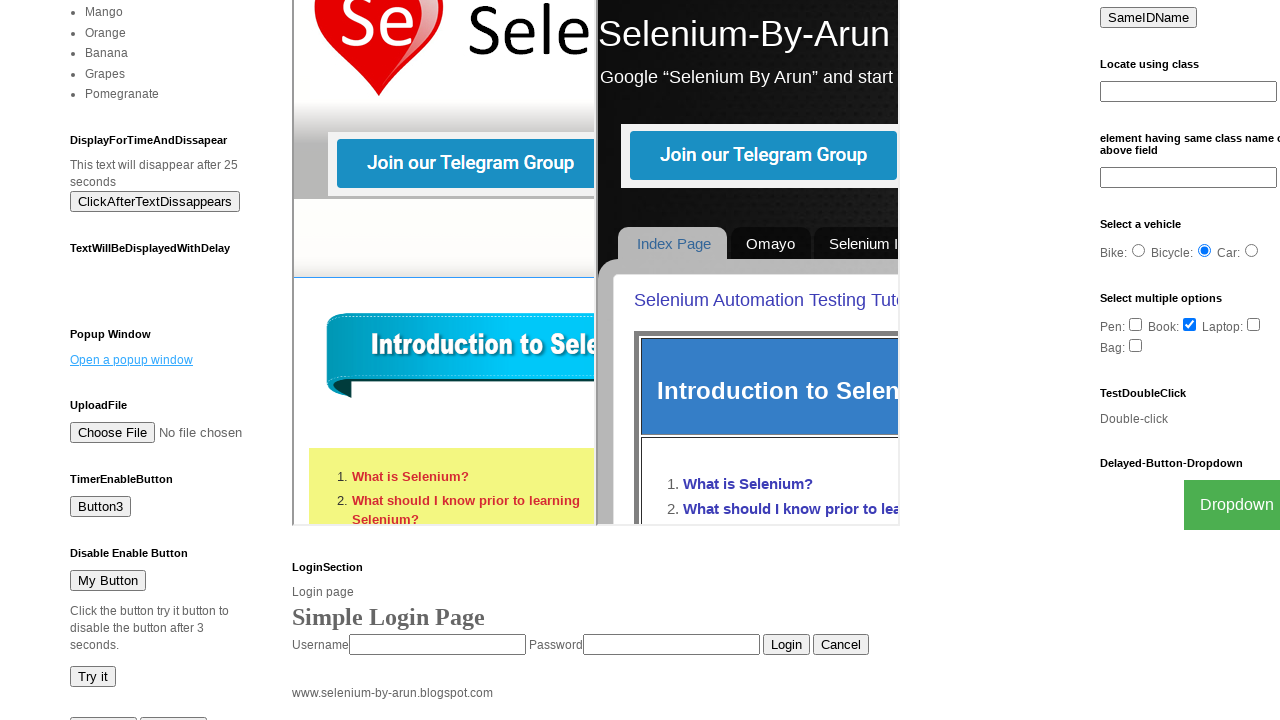